Tests file download functionality by navigating to a download page, clicking a download link, and verifying that a file is downloaded.

Starting URL: https://the-internet.herokuapp.com/download

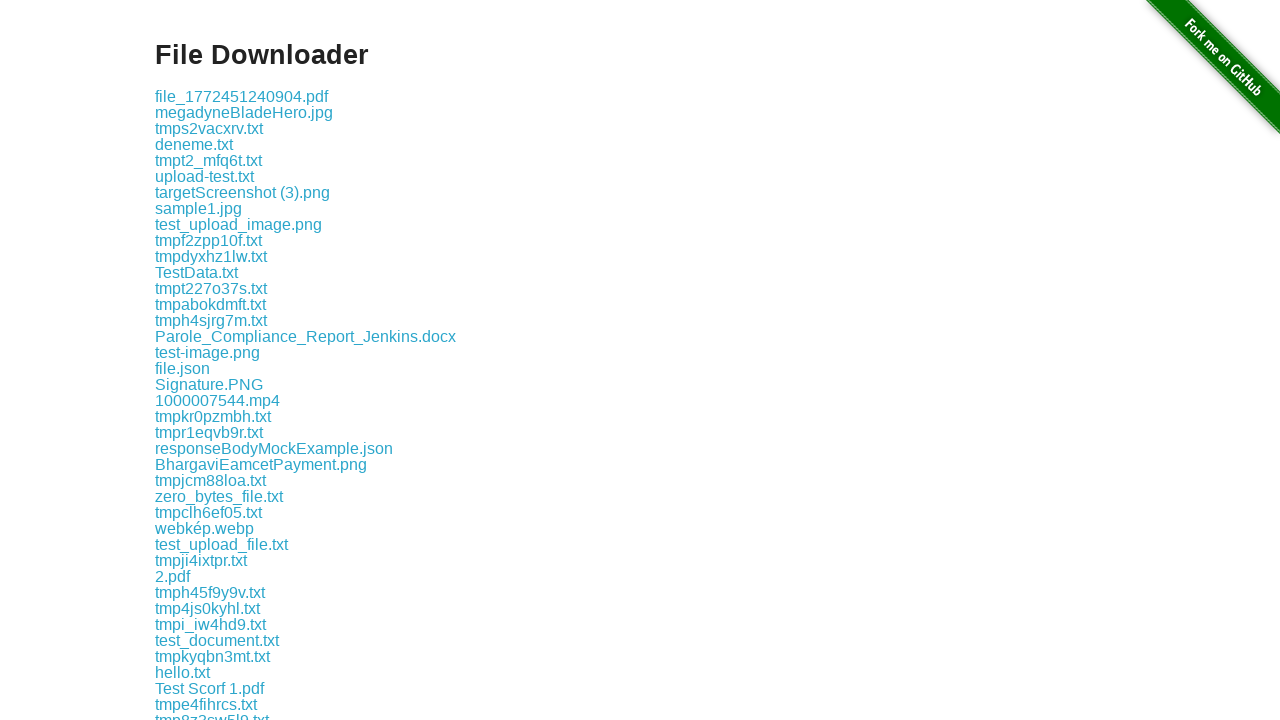

Clicked the first download link on the page at (242, 96) on .example a >> nth=0
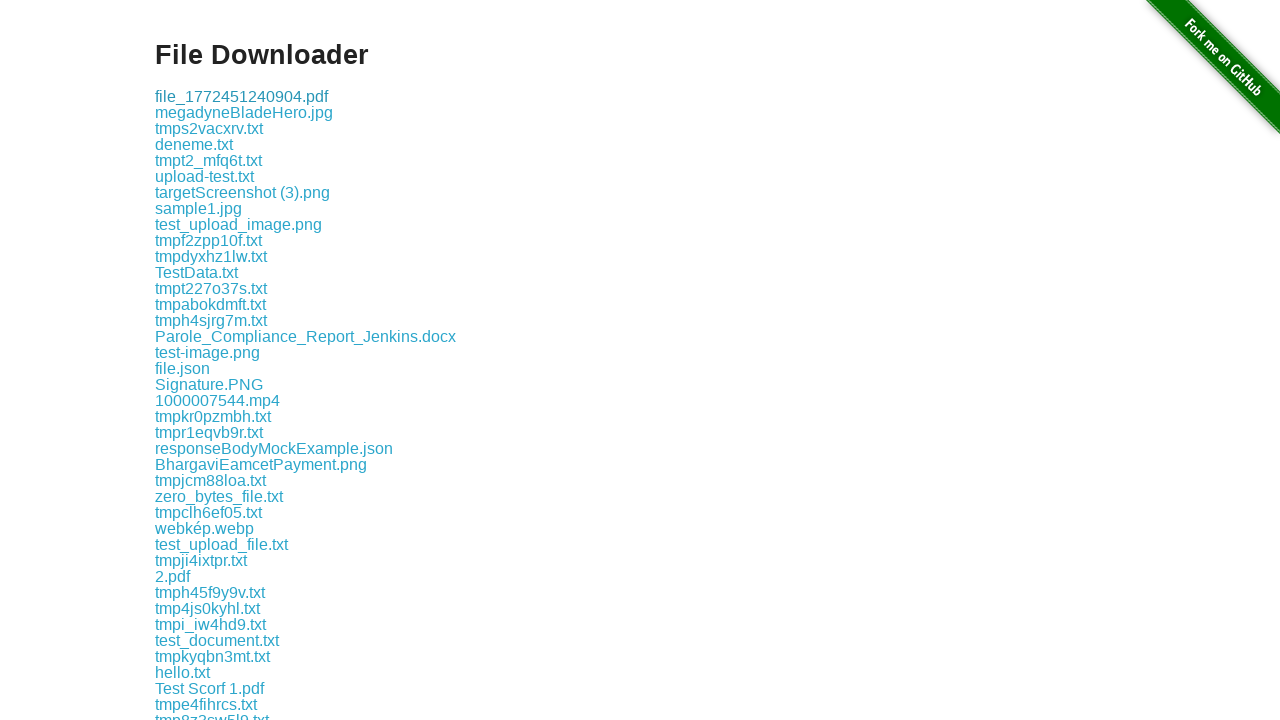

Verified download link is present on the page
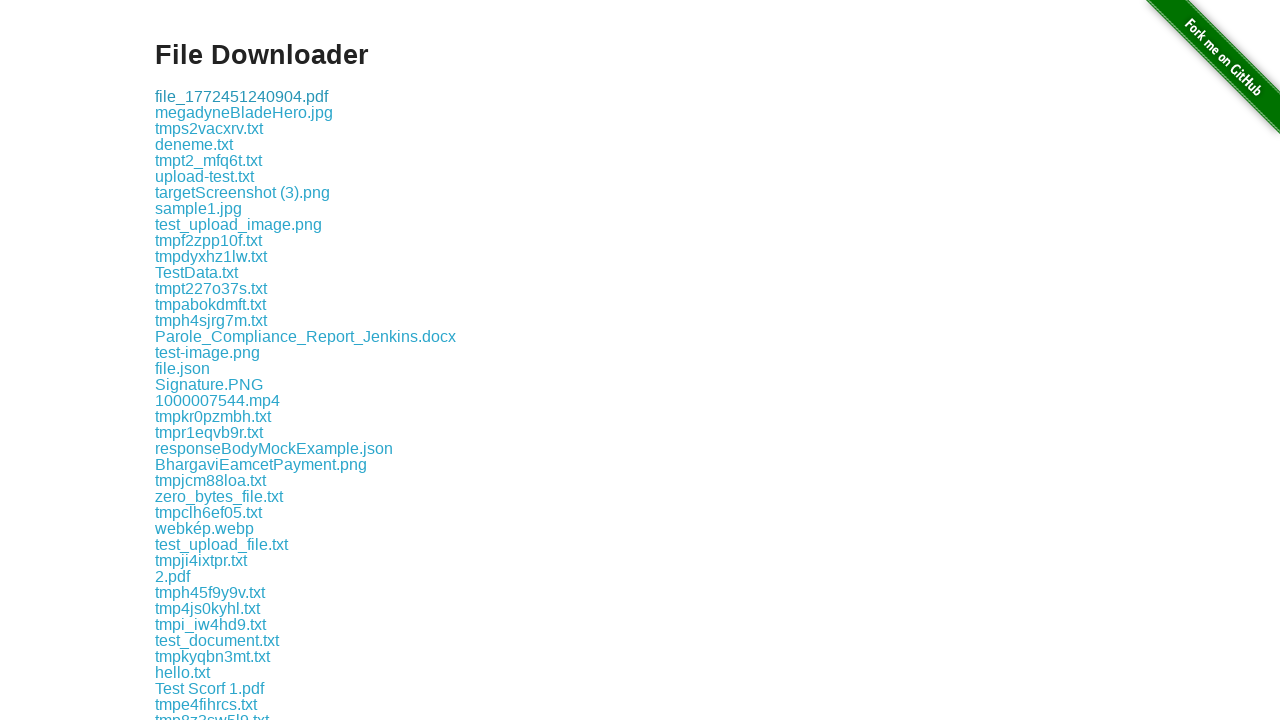

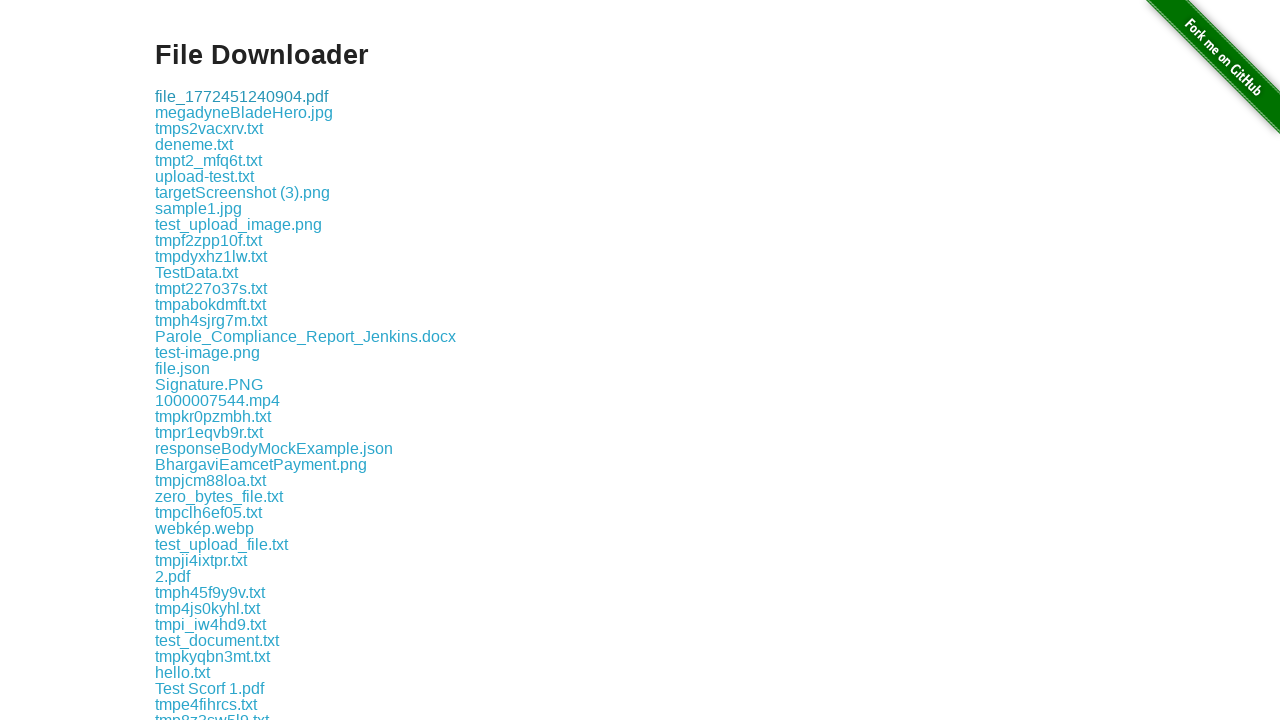